Tests clicking alert button using relative XPath - Dot Reporter demo

Starting URL: http://omayo.blogspot.com

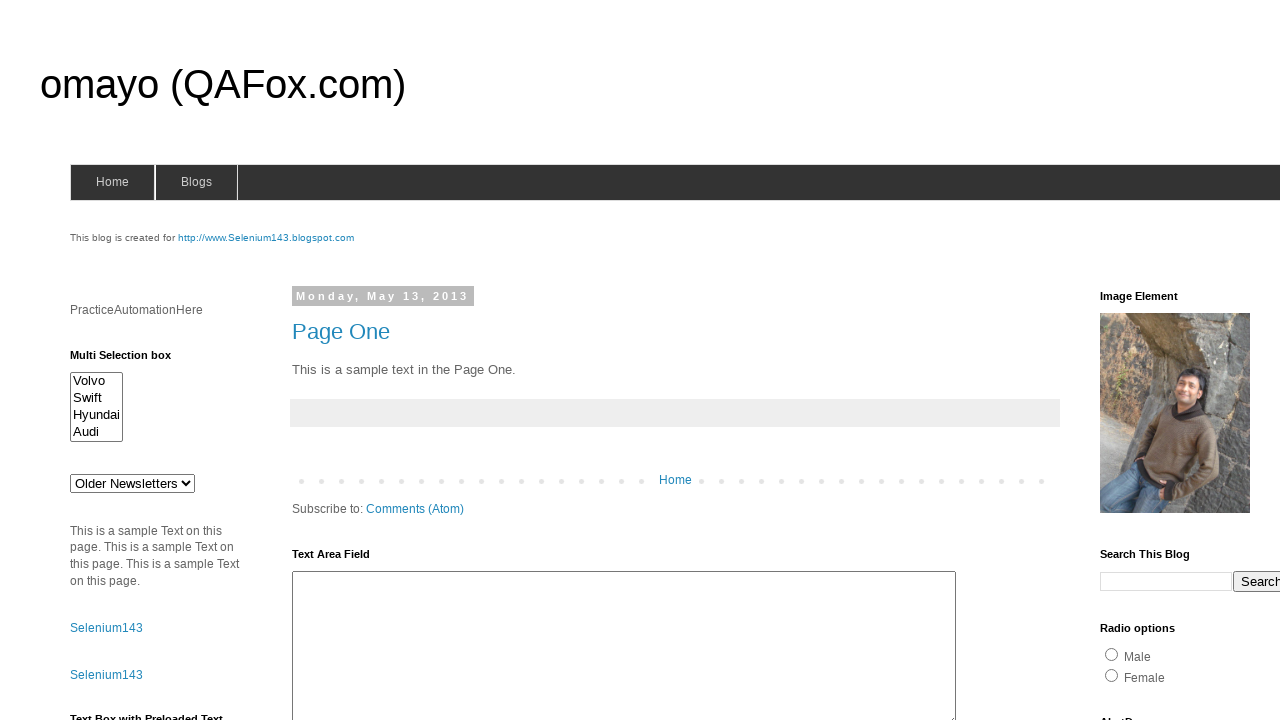

Clicked alert button using relative XPath at (1154, 361) on xpath=//*[@id='alert1']
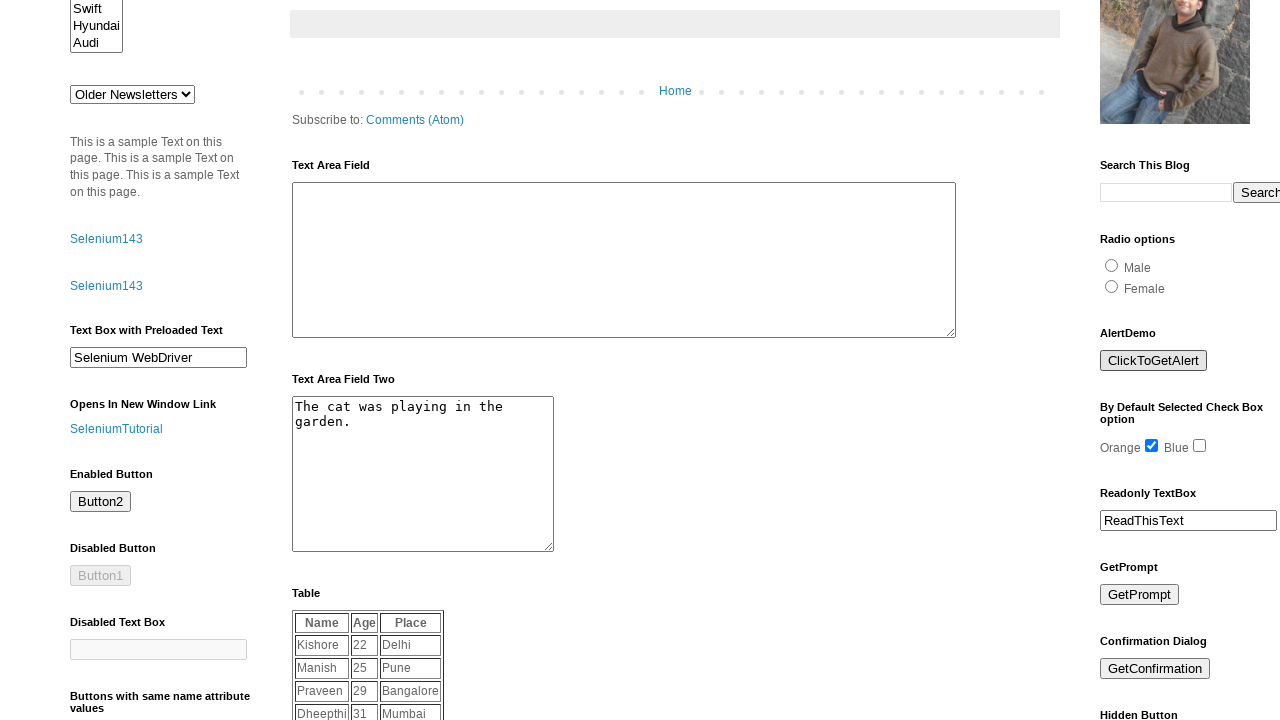

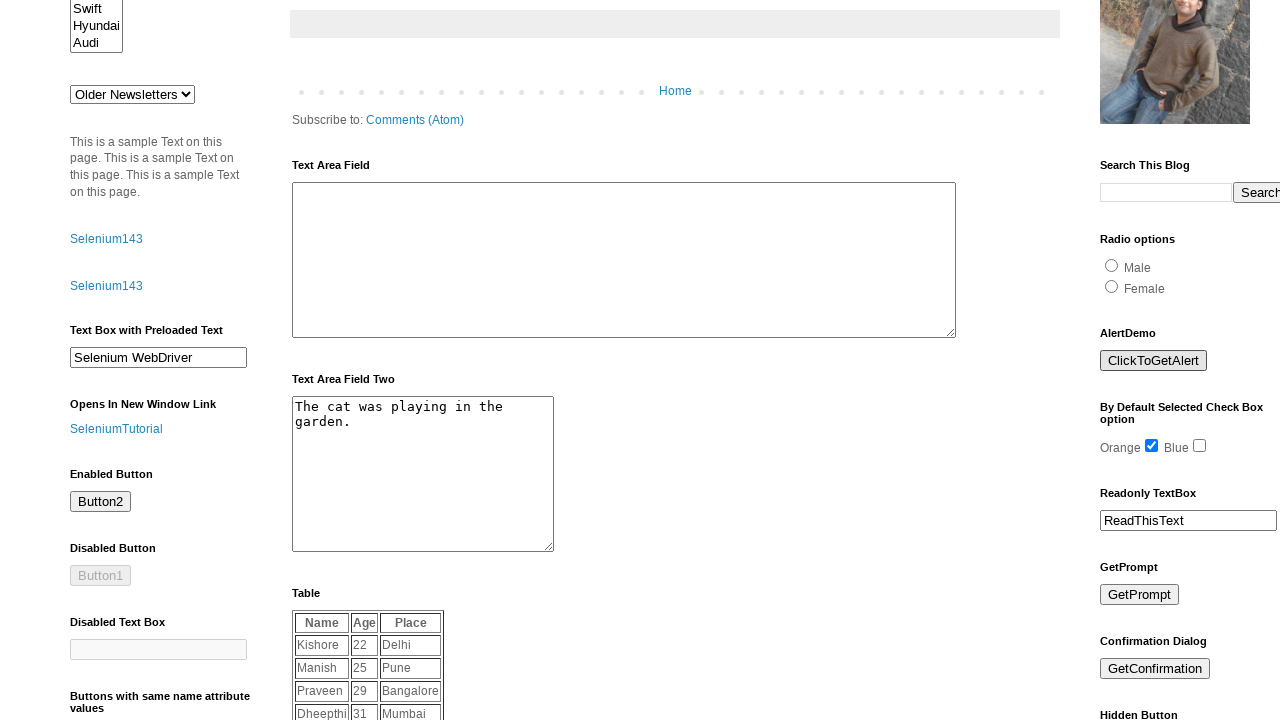